Tests search functionality on Bluestone jewelry website by searching for "rings" and waiting for product images to load

Starting URL: https://www.bluestone.com/

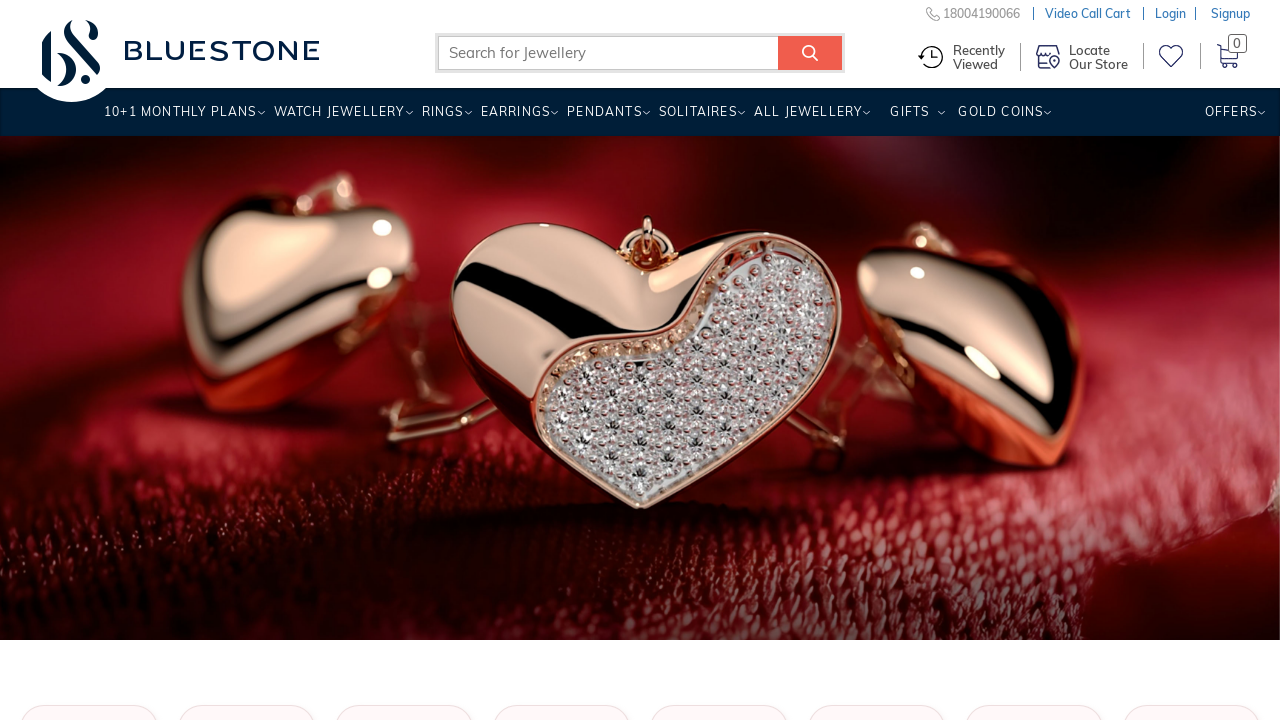

Filled search box with 'rings' on input[type='text']
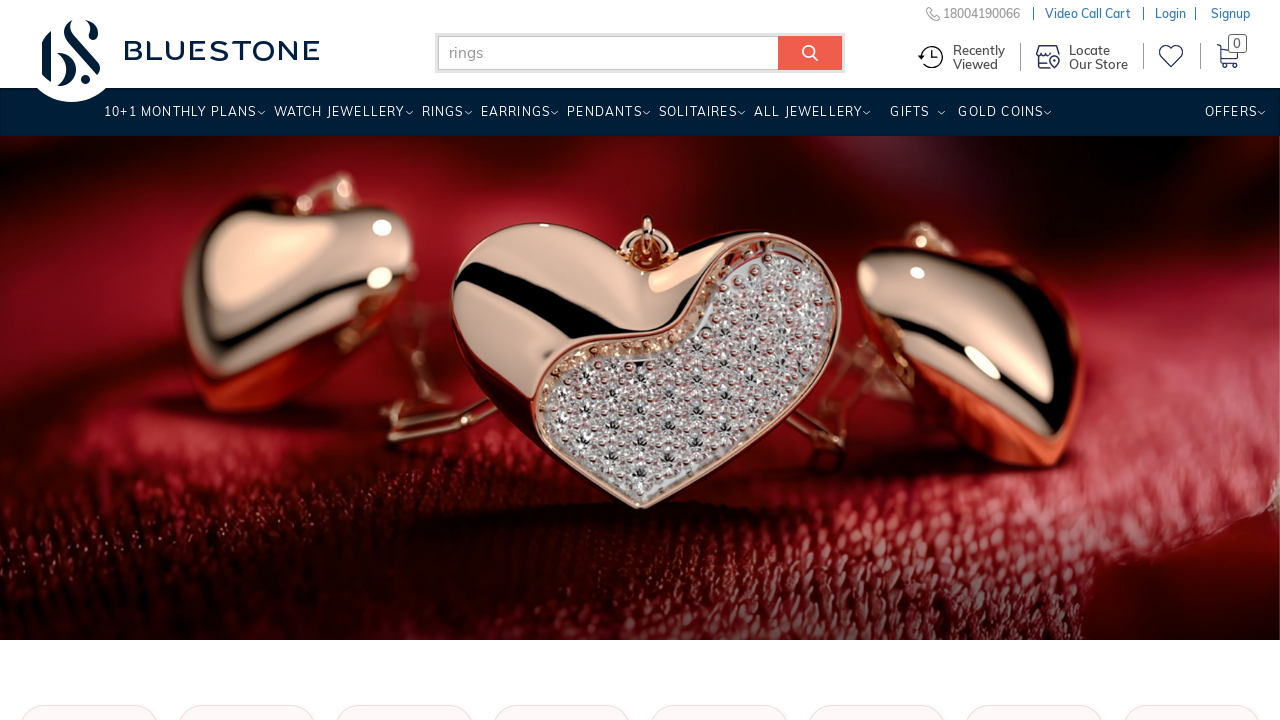

Pressed Enter to submit search on input[type='text']
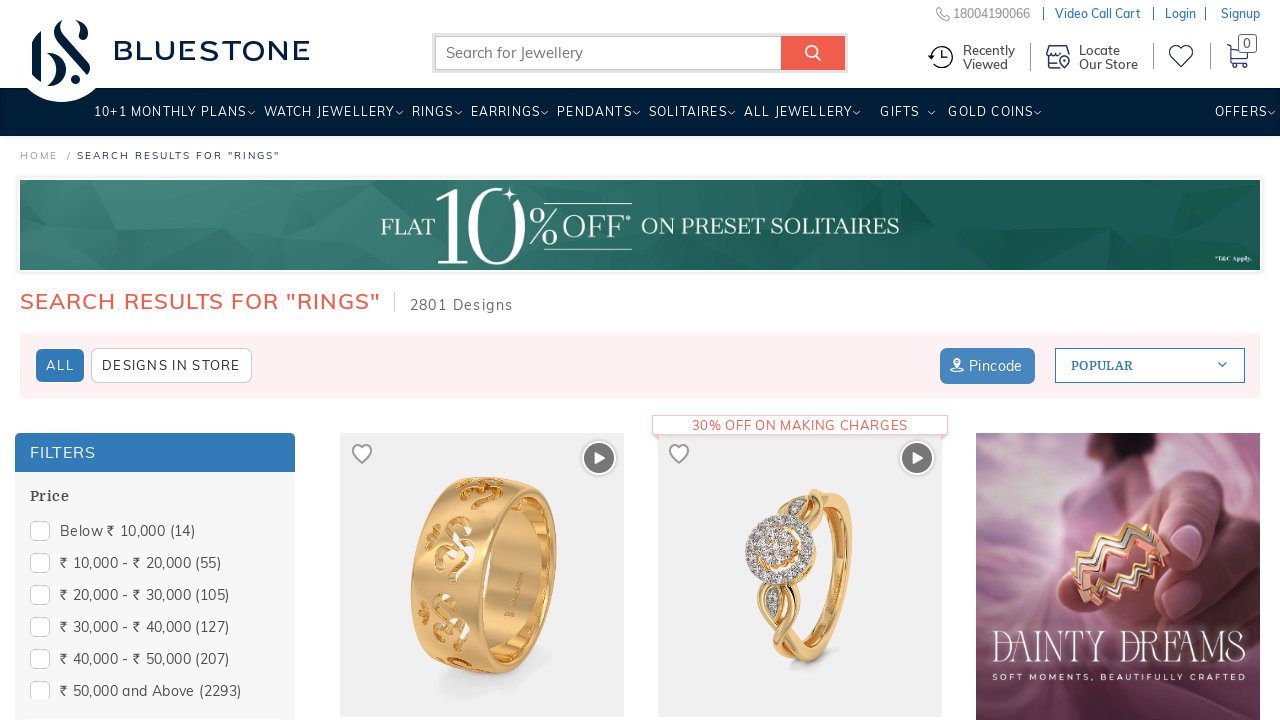

Product images loaded successfully
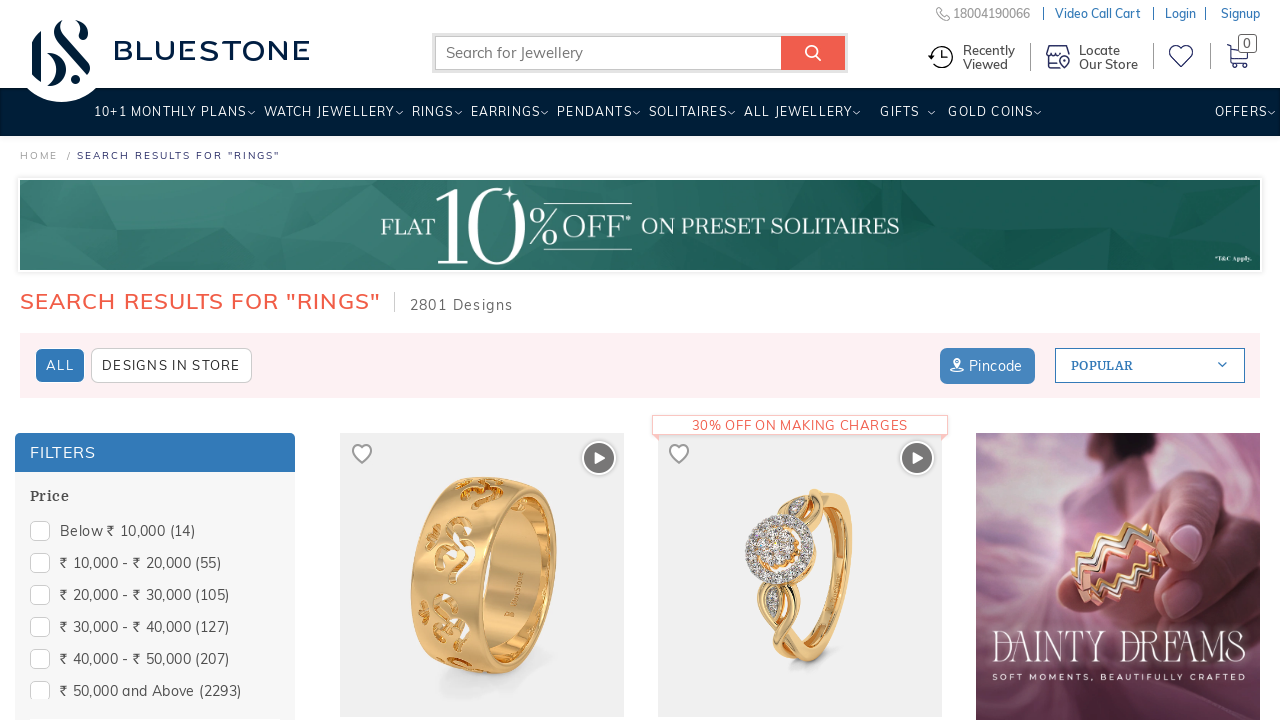

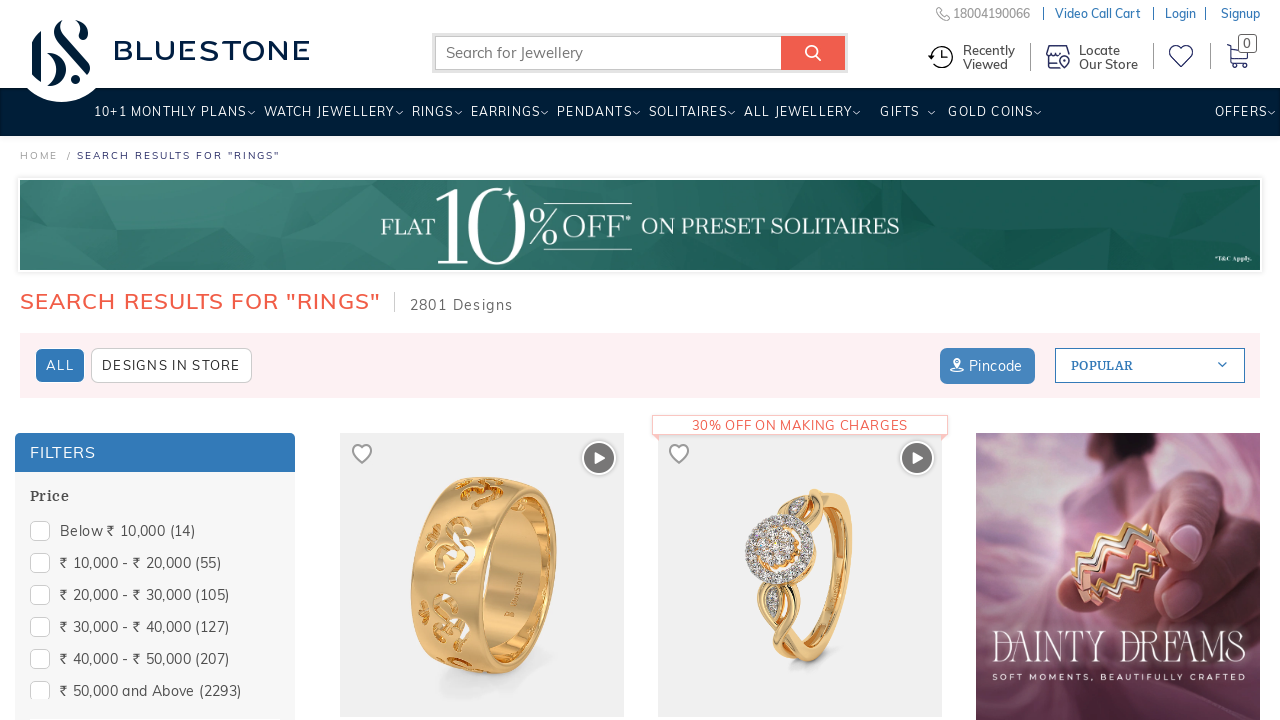